Tests the add/remove elements functionality by clicking the Add Element button, verifying the Delete button appears, clicking Delete, and verifying the page heading remains visible.

Starting URL: https://the-internet.herokuapp.com/add_remove_elements/

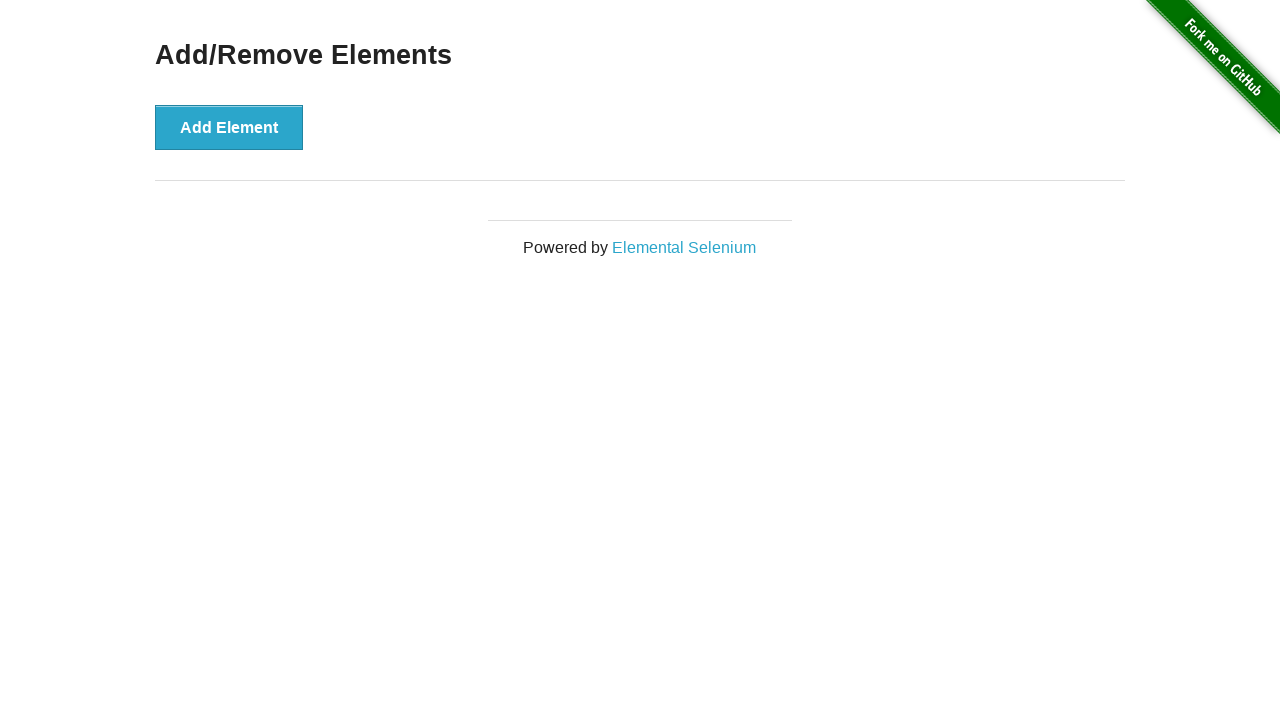

Clicked the Add Element button at (229, 127) on xpath=//*[text()='Add Element']
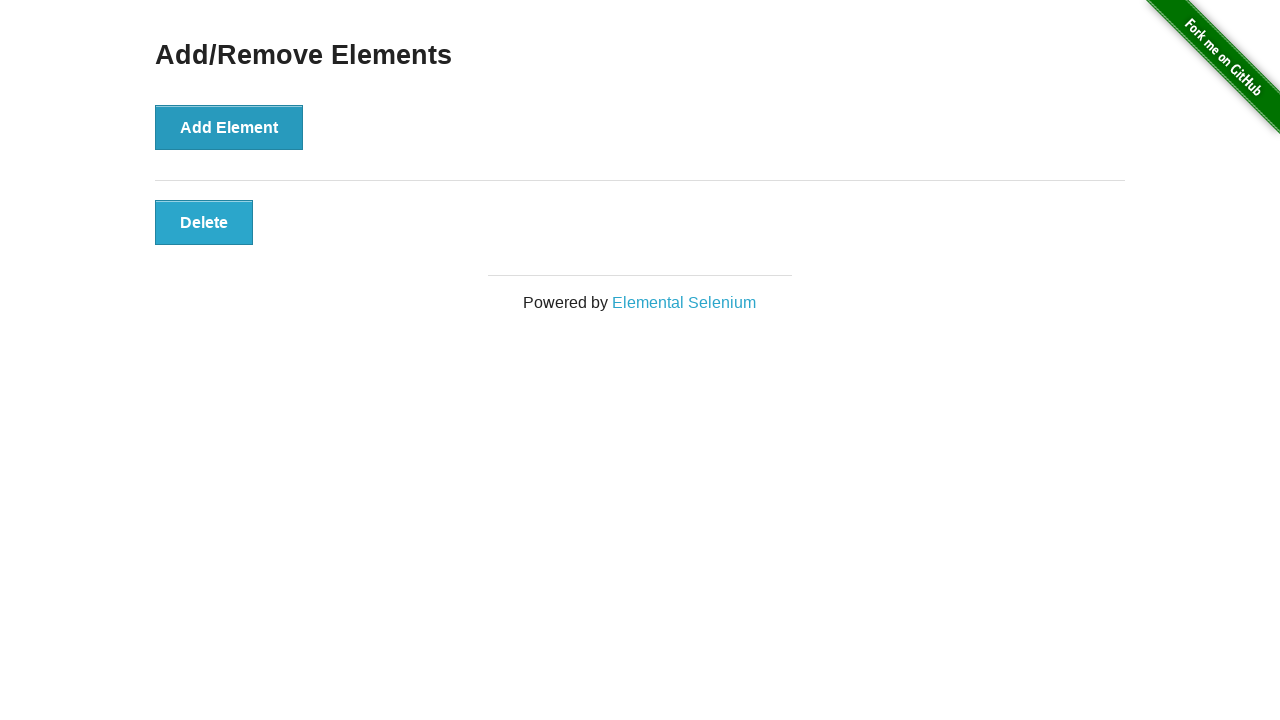

Delete button appeared after adding element
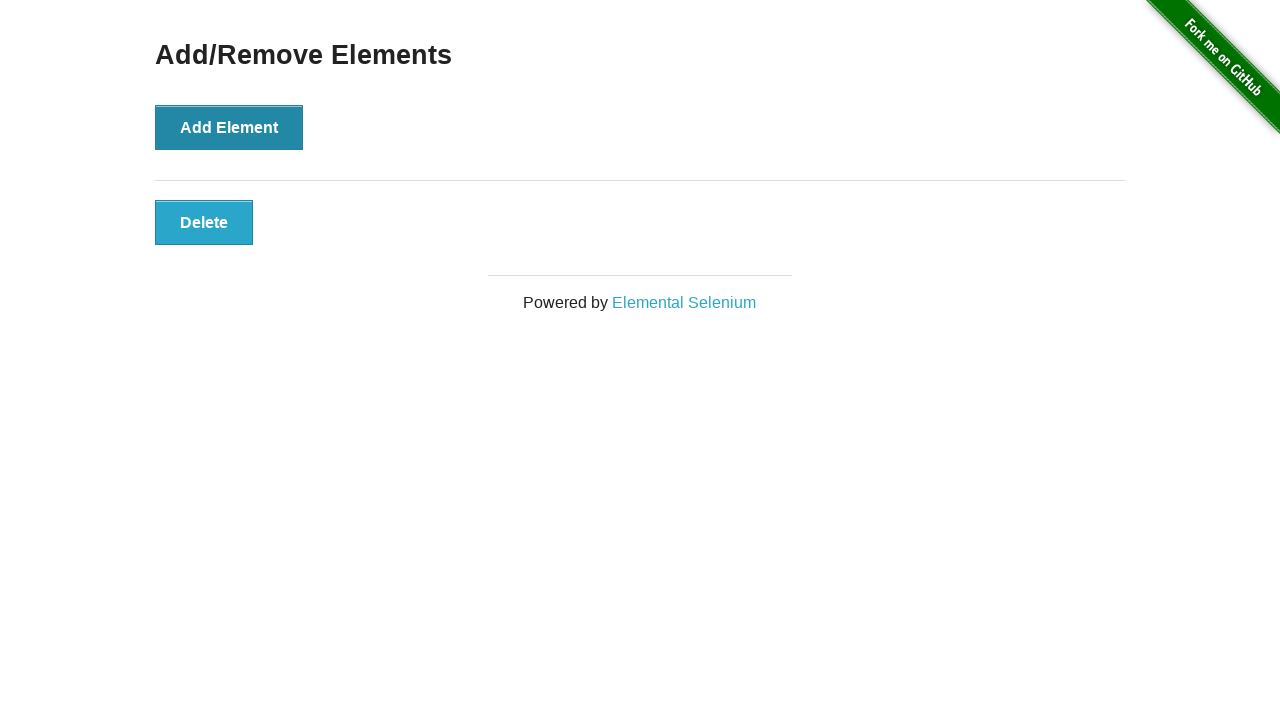

Located the Delete button element
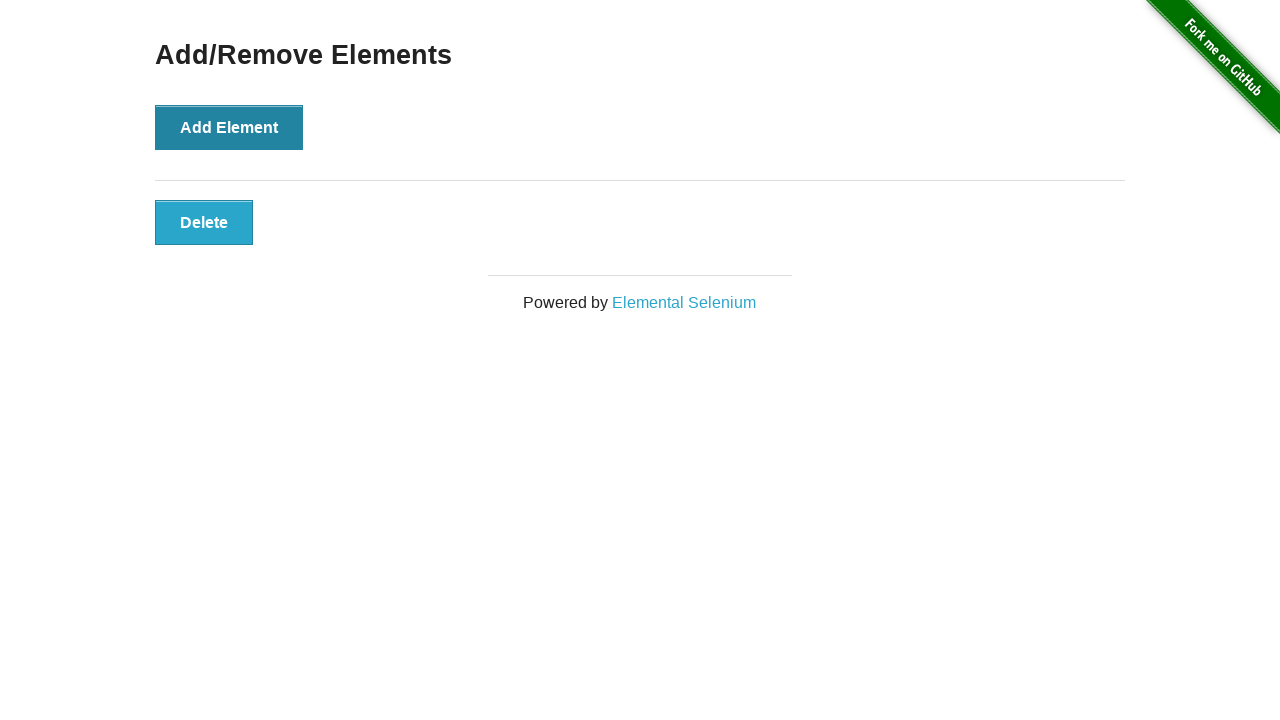

Verified Delete button is visible
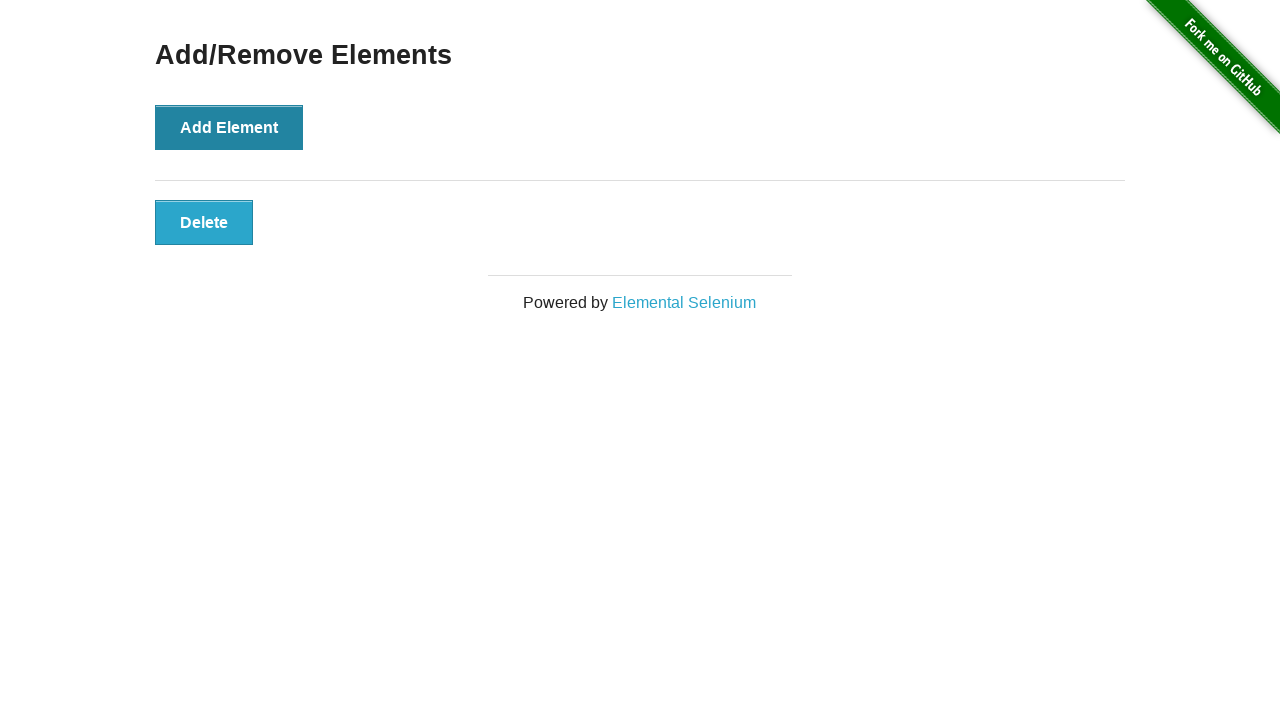

Clicked the Delete button at (204, 222) on xpath=//*[text()='Delete']
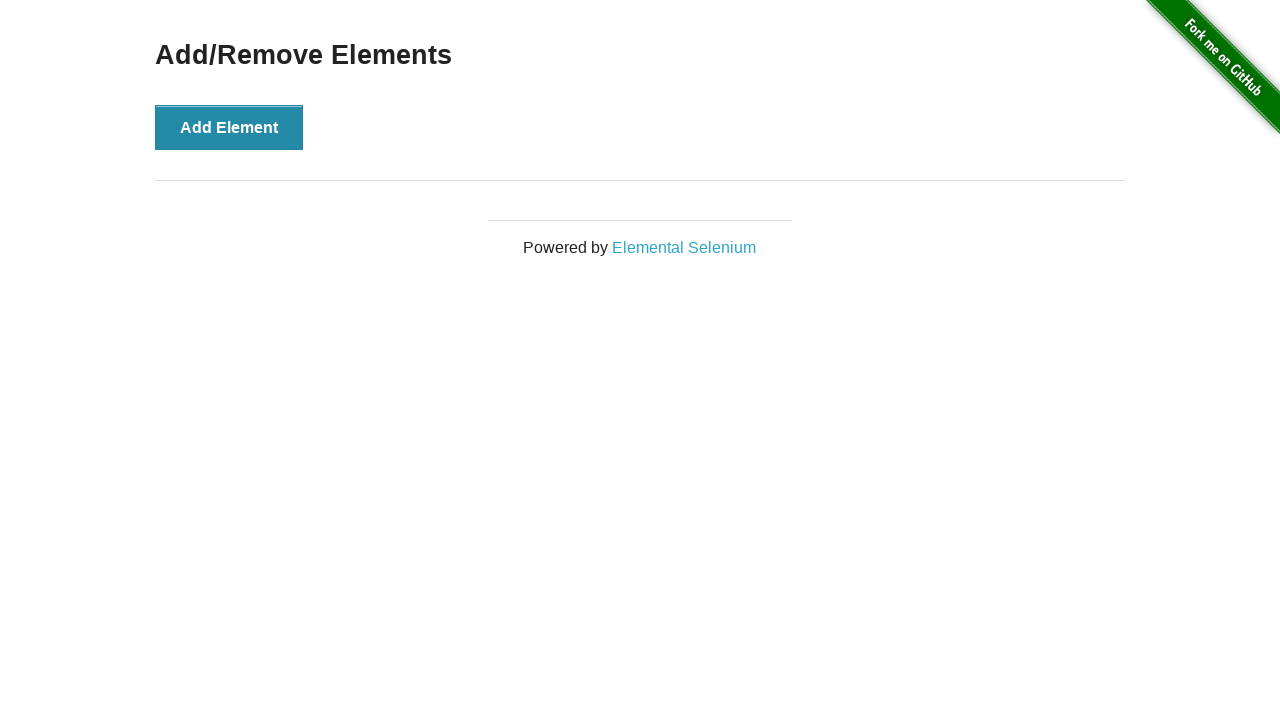

Located the Add/Remove Elements heading
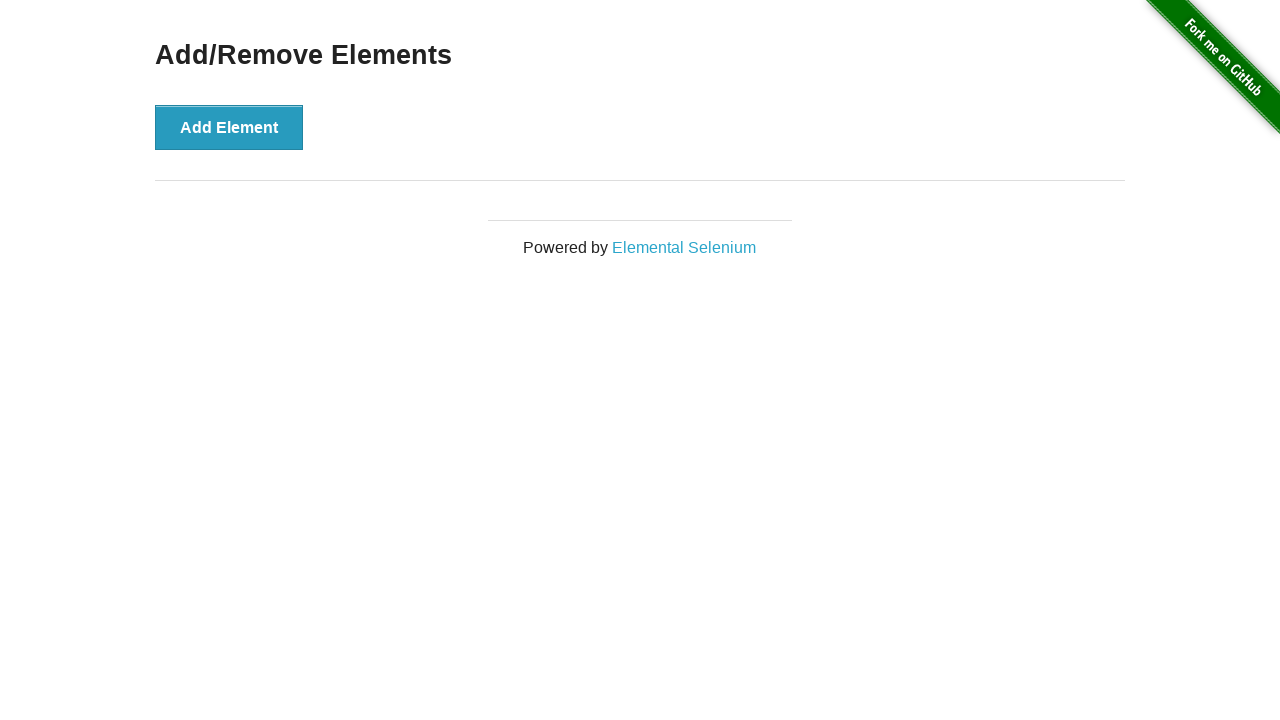

Verified Add/Remove Elements heading is still visible after deletion
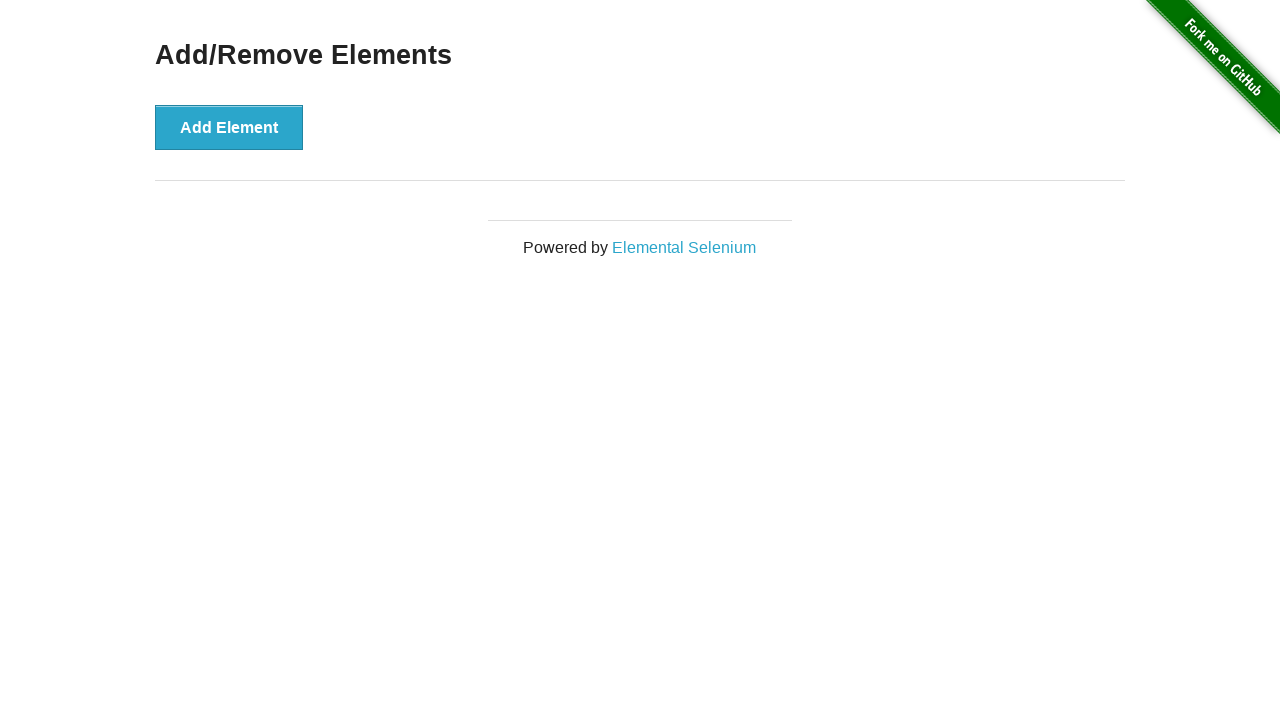

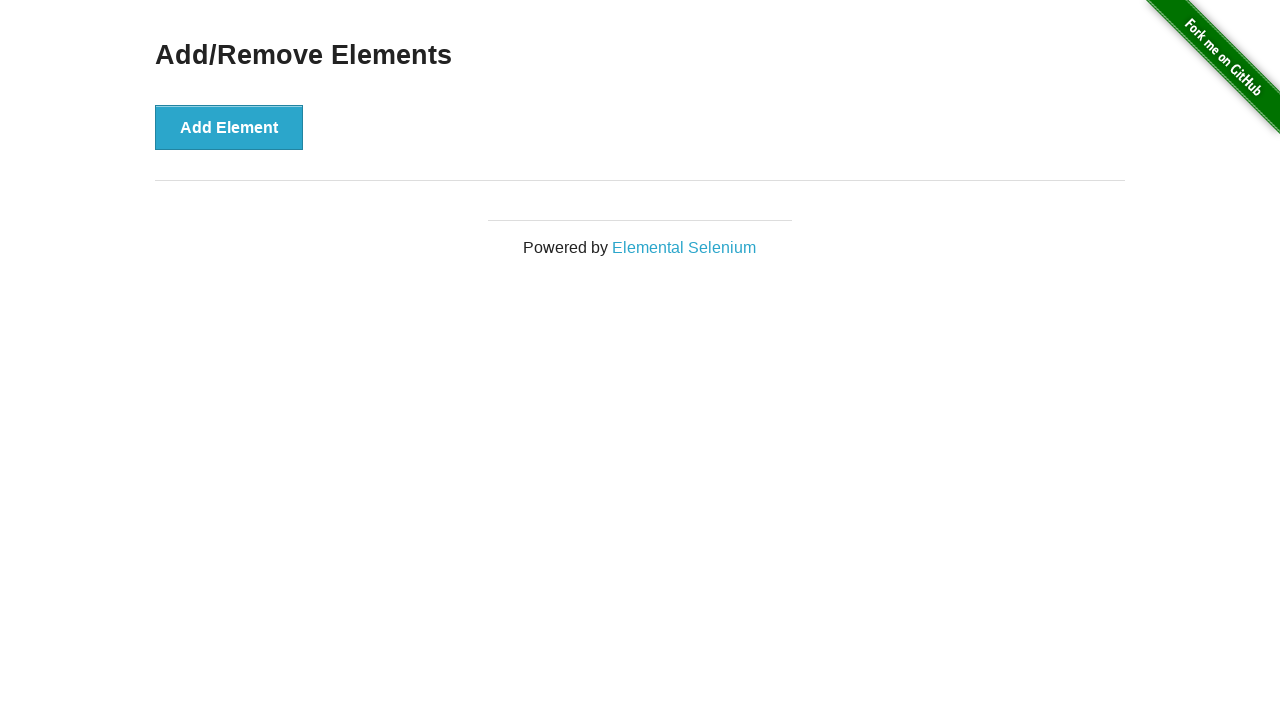